Tests a simple form by filling in first name, last name, city, and country fields using different element locators, then submits the form

Starting URL: http://suninjuly.github.io/simple_form_find_task.html

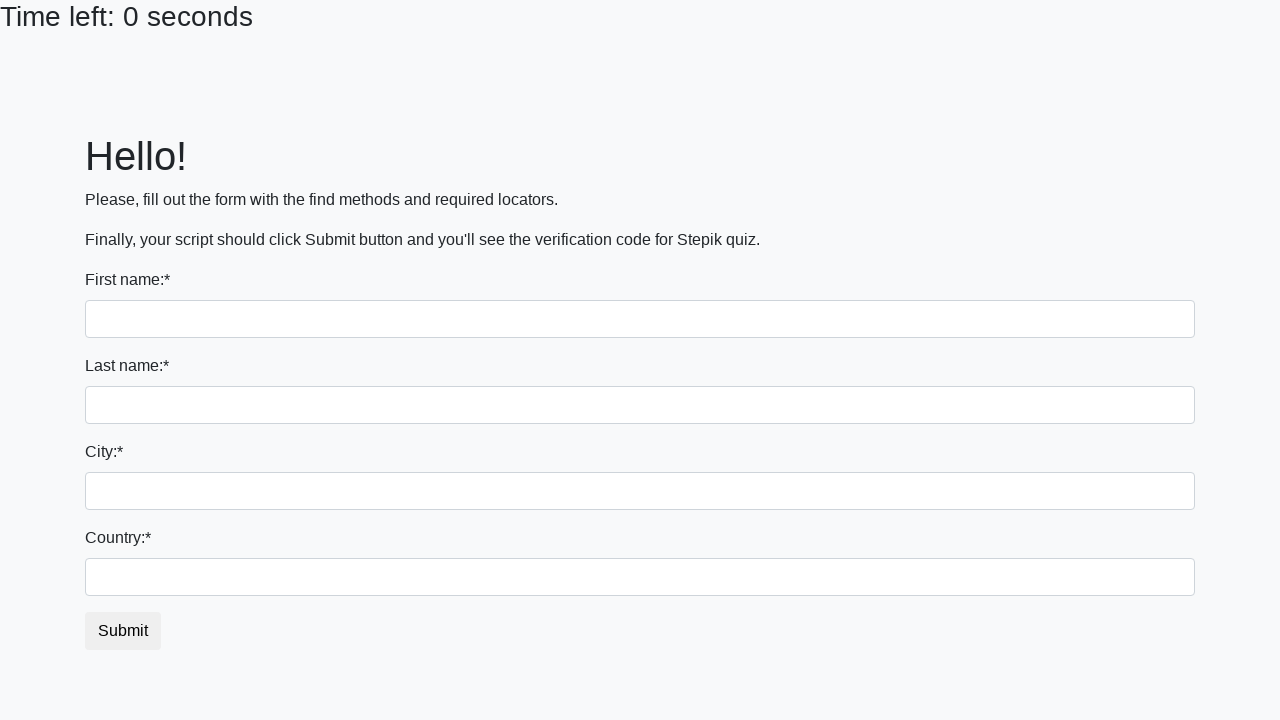

Filled first name field with 'Ivan' on input
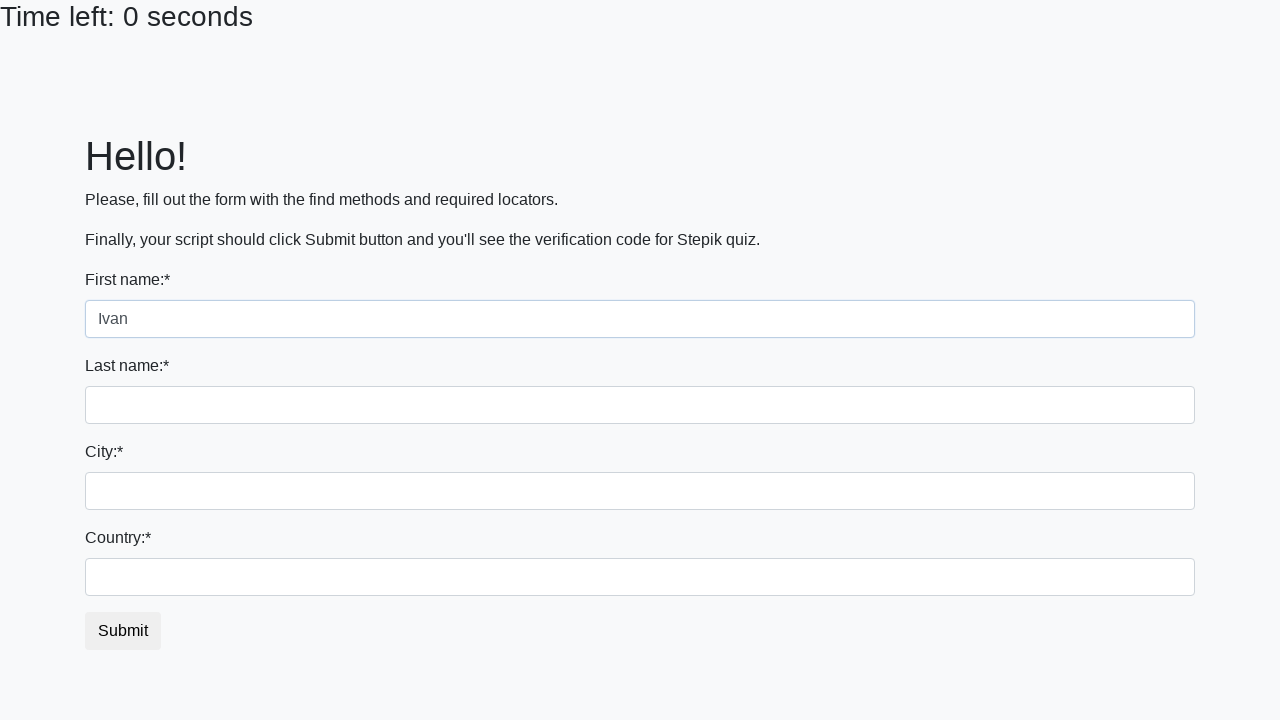

Filled last name field with 'Petrov' on input[name='last_name']
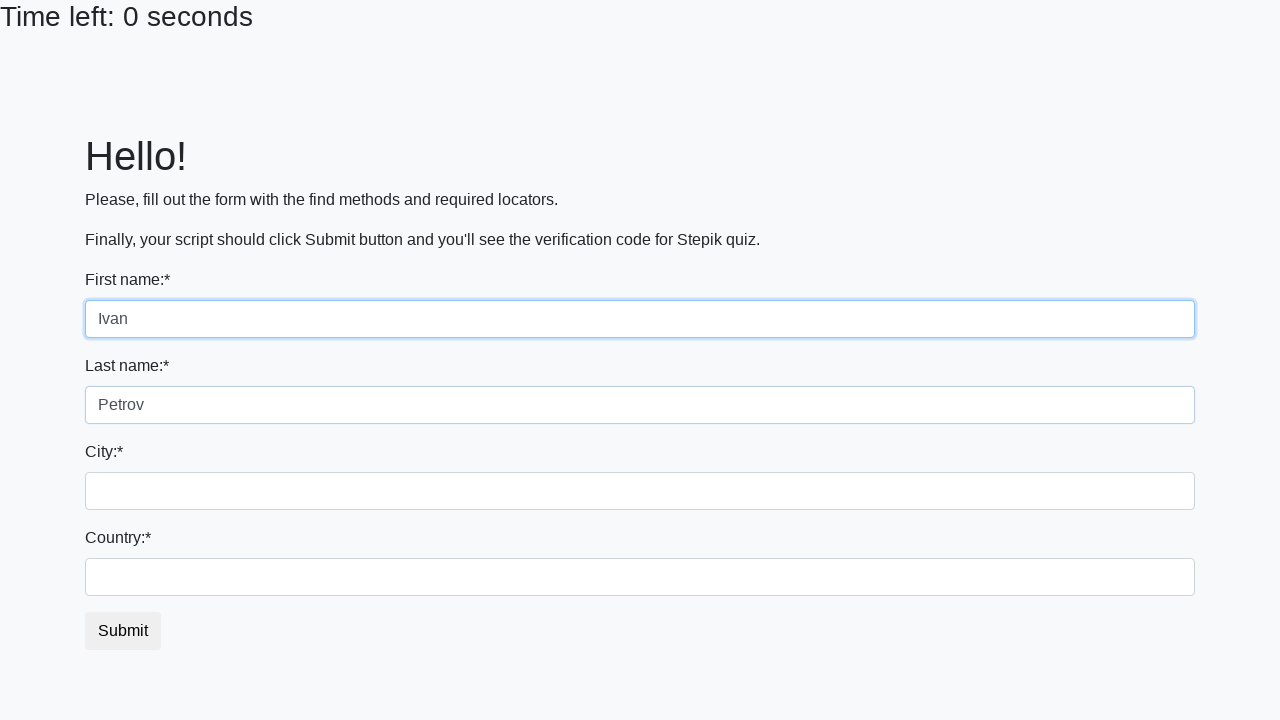

Filled city field with 'Smolensk' on .form-control.city
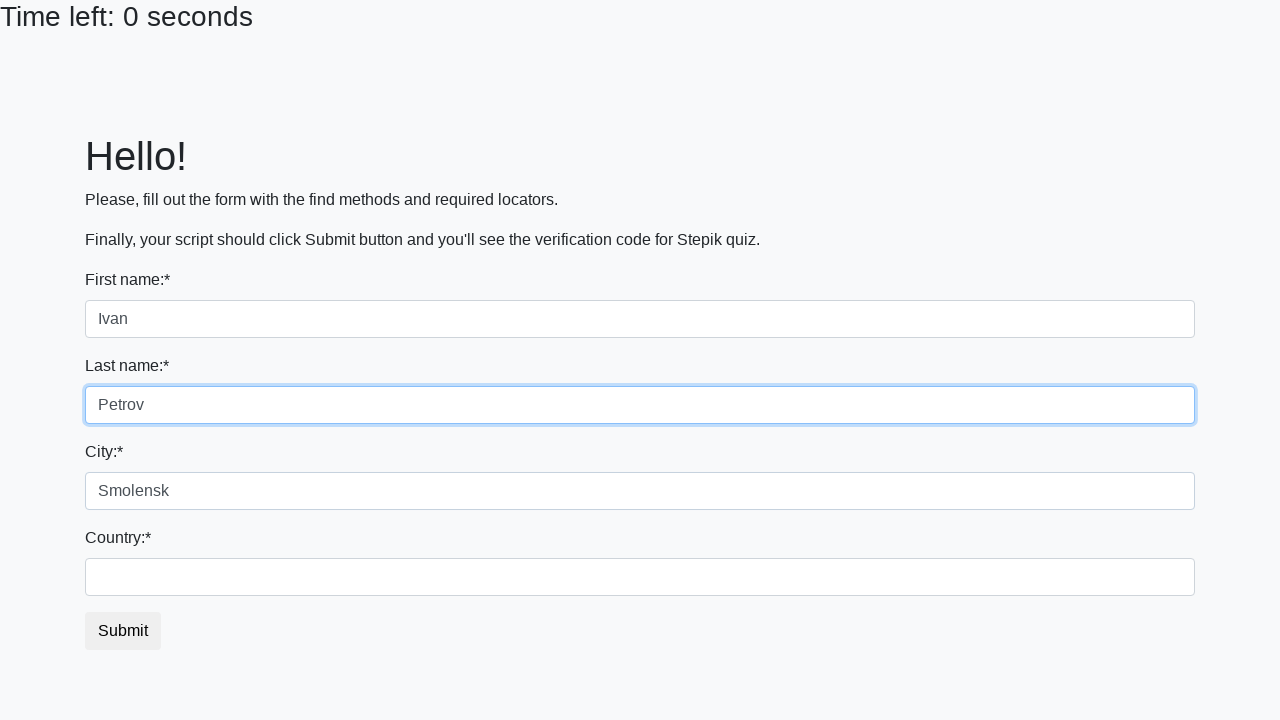

Filled country field with 'Russia' on #country
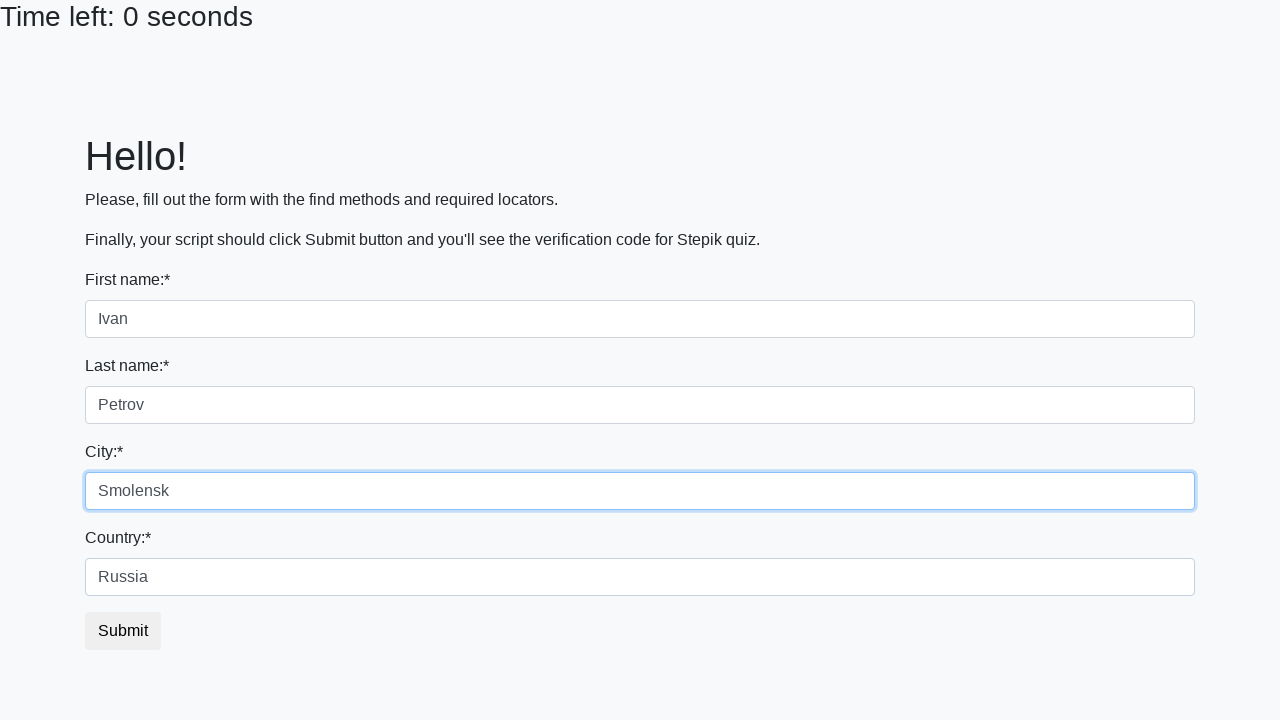

Clicked submit button to submit form at (123, 631) on button.btn
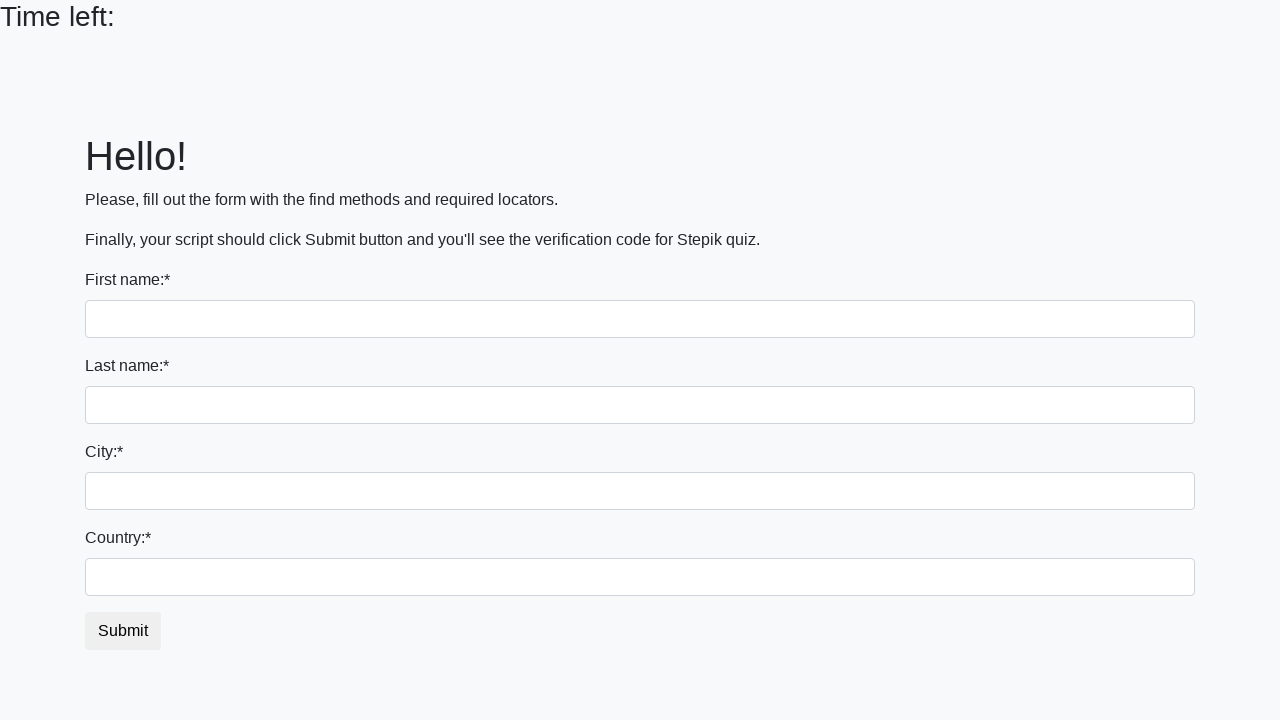

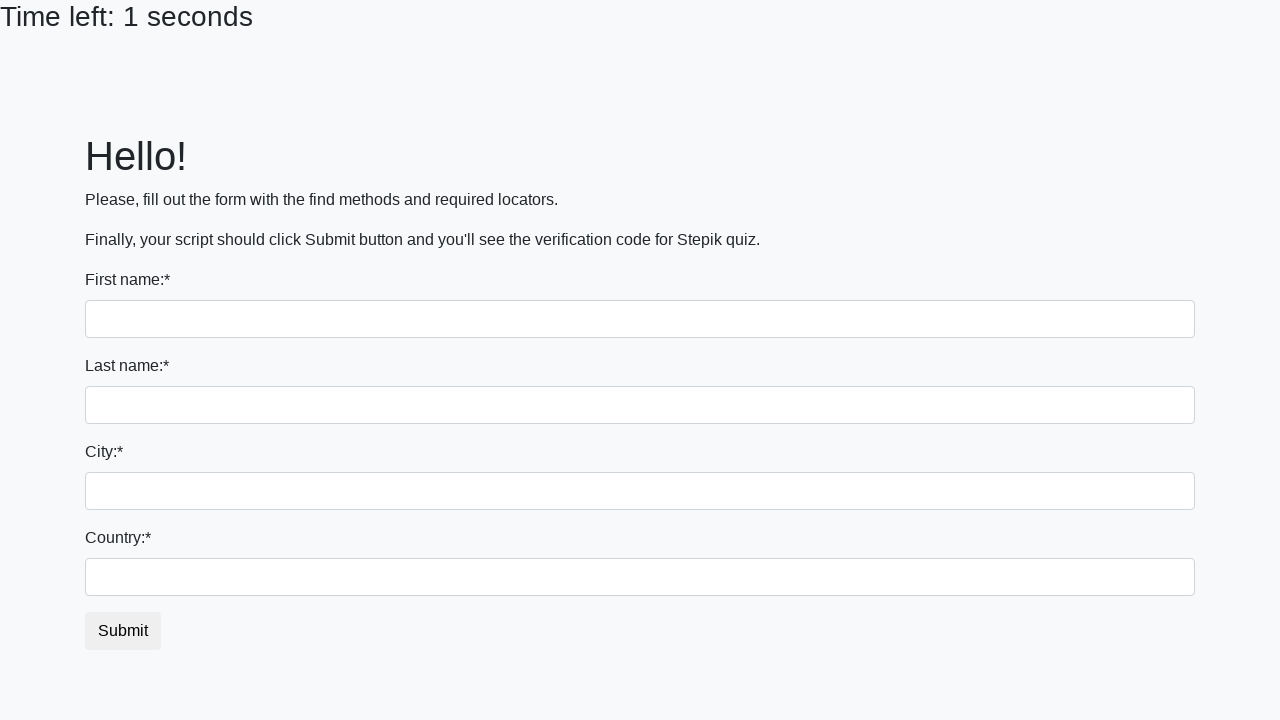